Tests BMW radio button by clicking it and verifying it becomes selected

Starting URL: https://www.letskodeit.com/practice

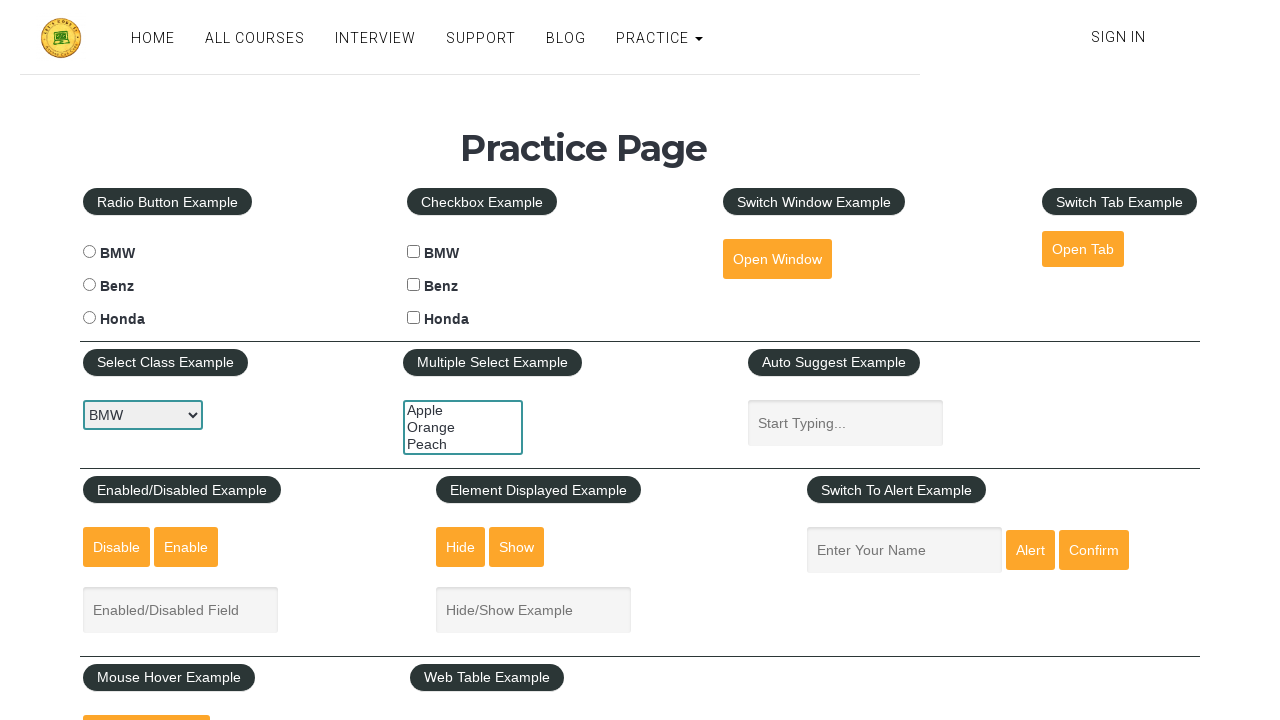

Navigated to practice page
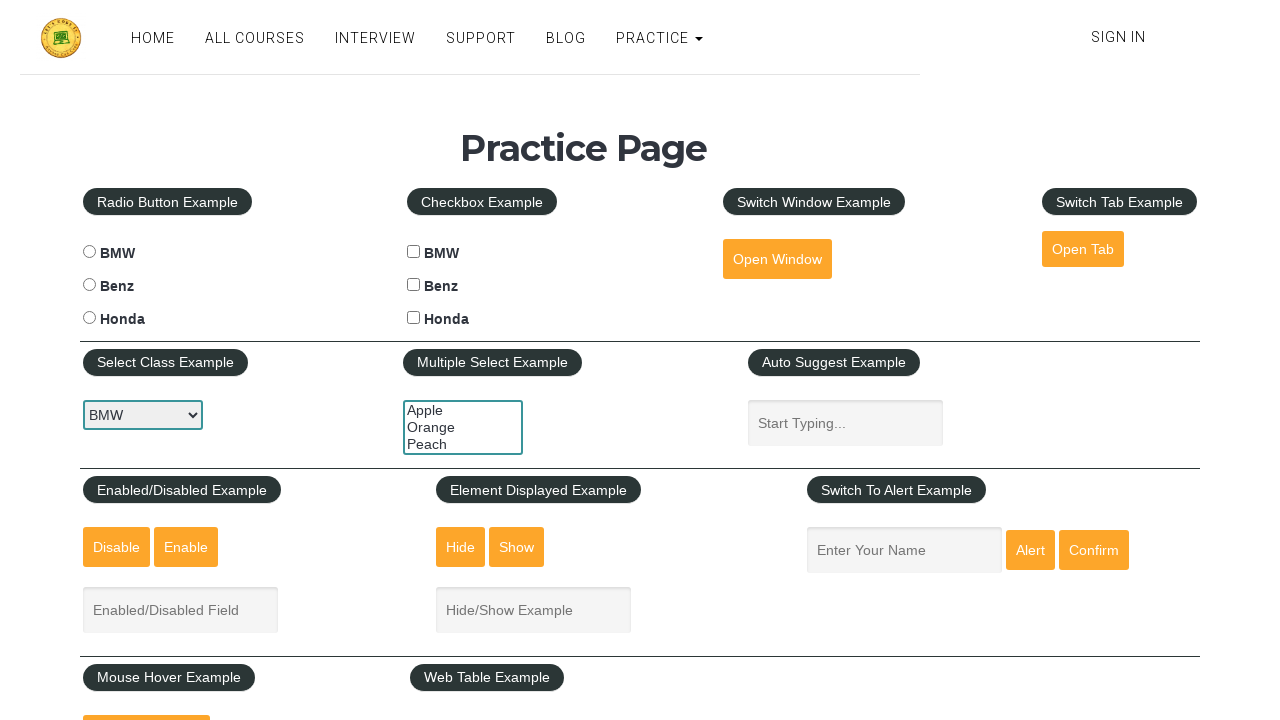

Clicked BMW radio button at (89, 252) on #bmwradio
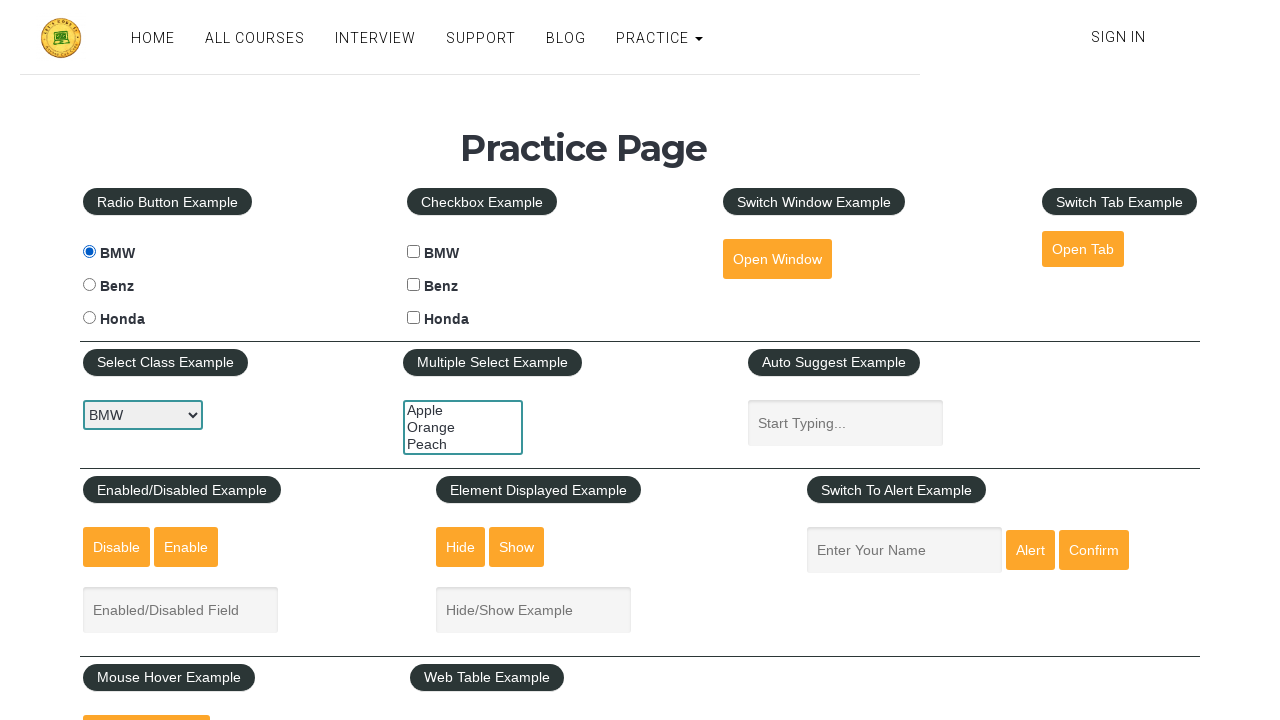

Verified BMW radio button is selected
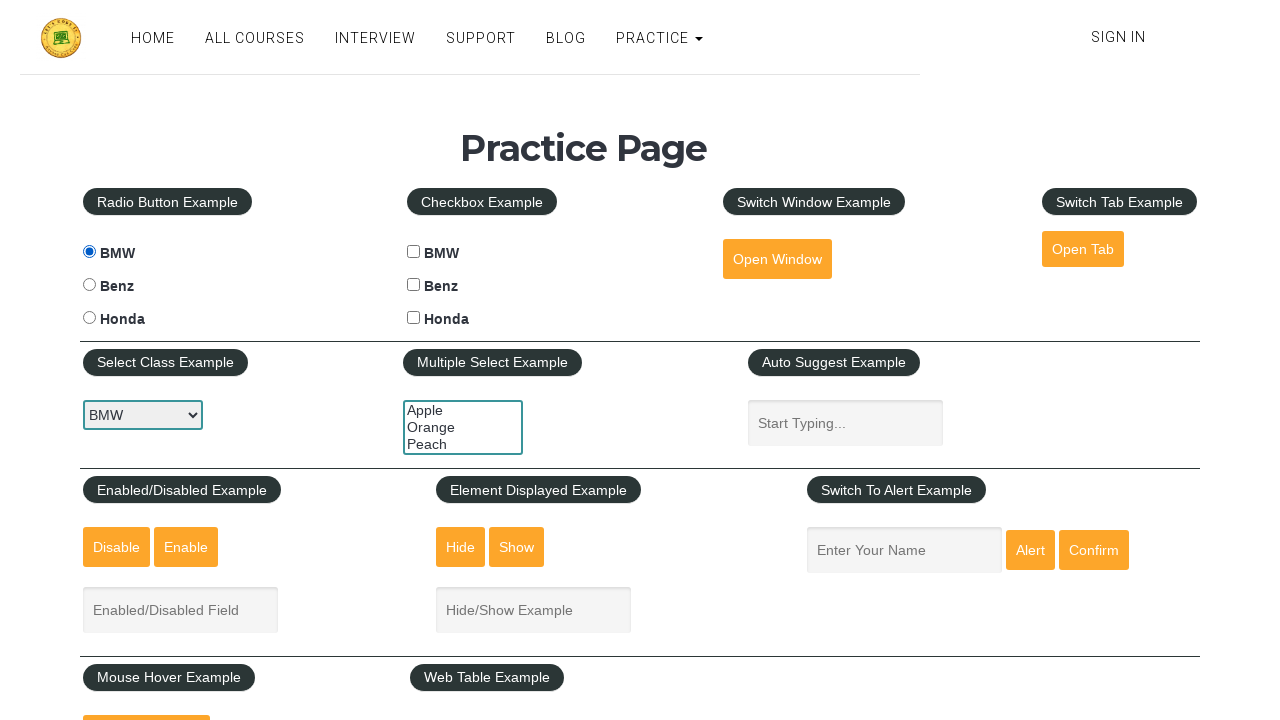

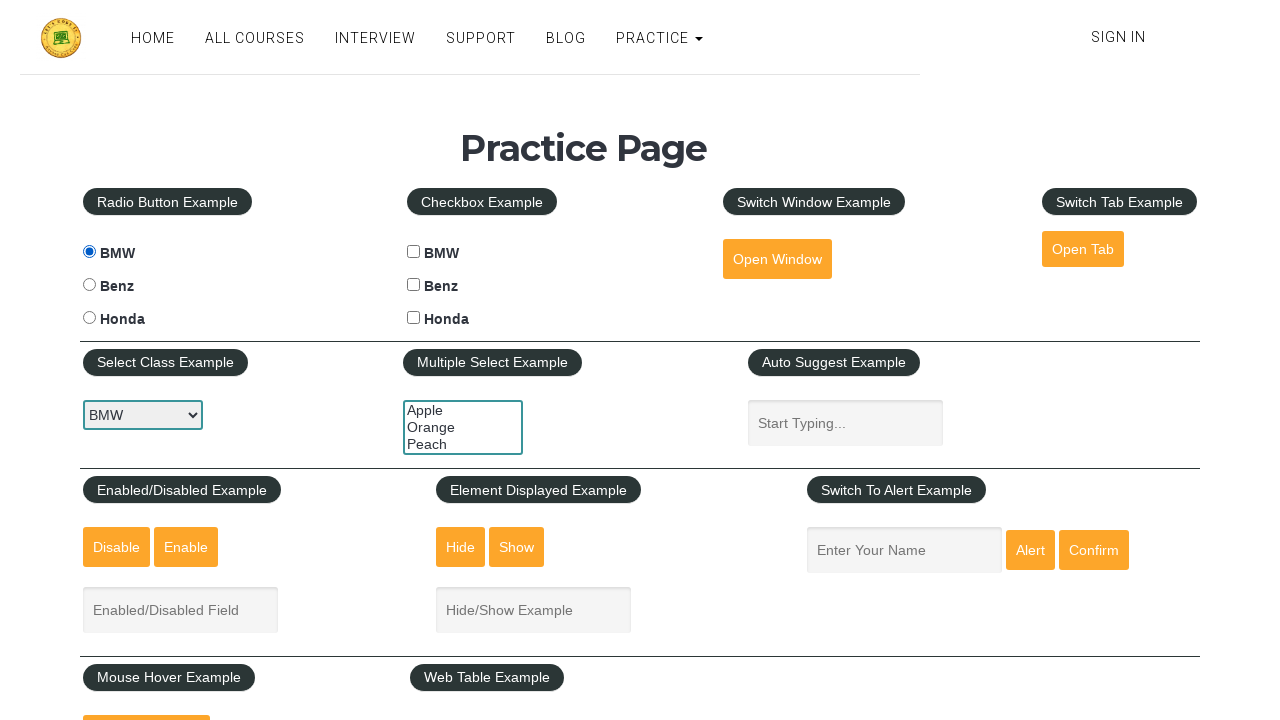